Demonstrates click-and-hold, move to target, and release mouse actions separately for drag and drop

Starting URL: https://crossbrowsertesting.github.io/drag-and-drop

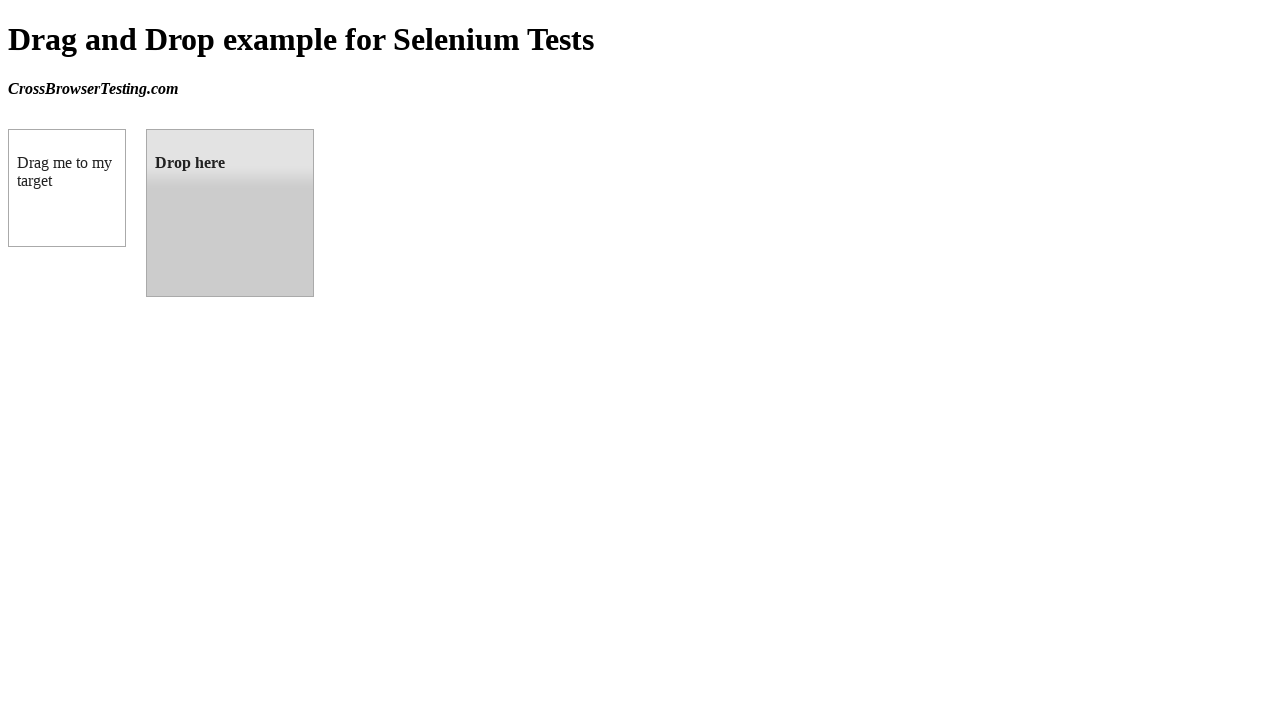

Located draggable element
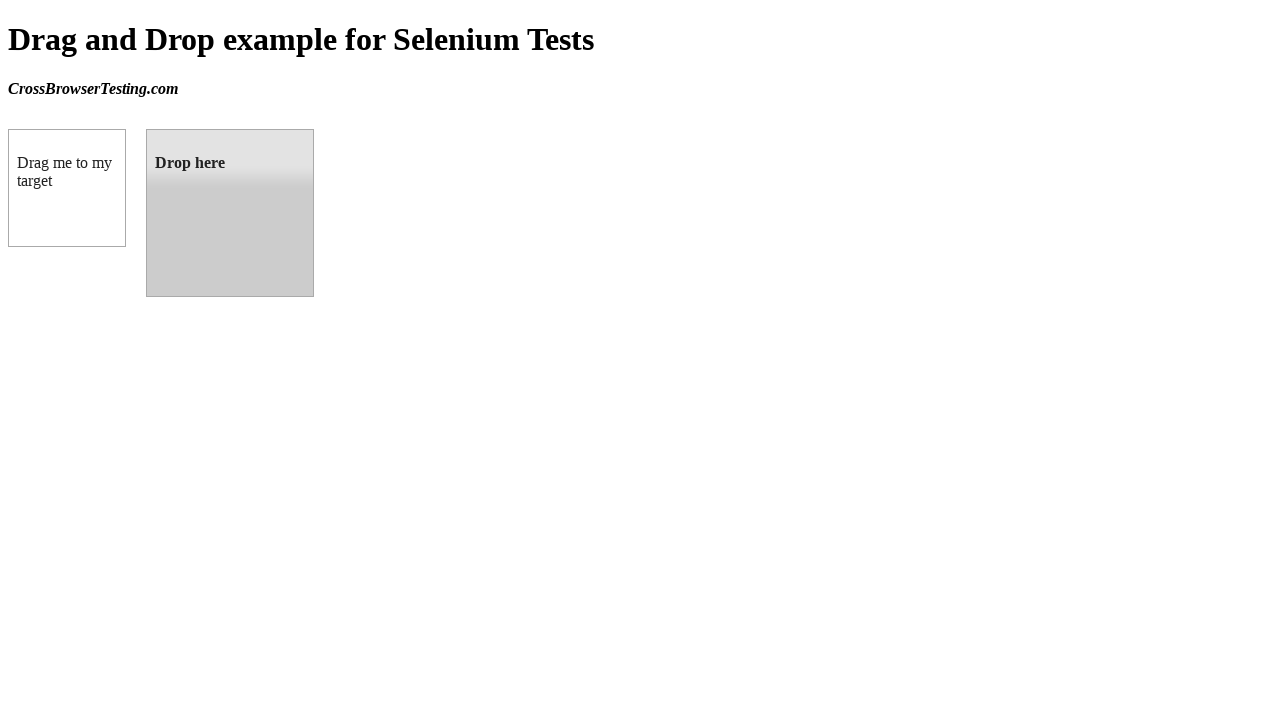

Located droppable element
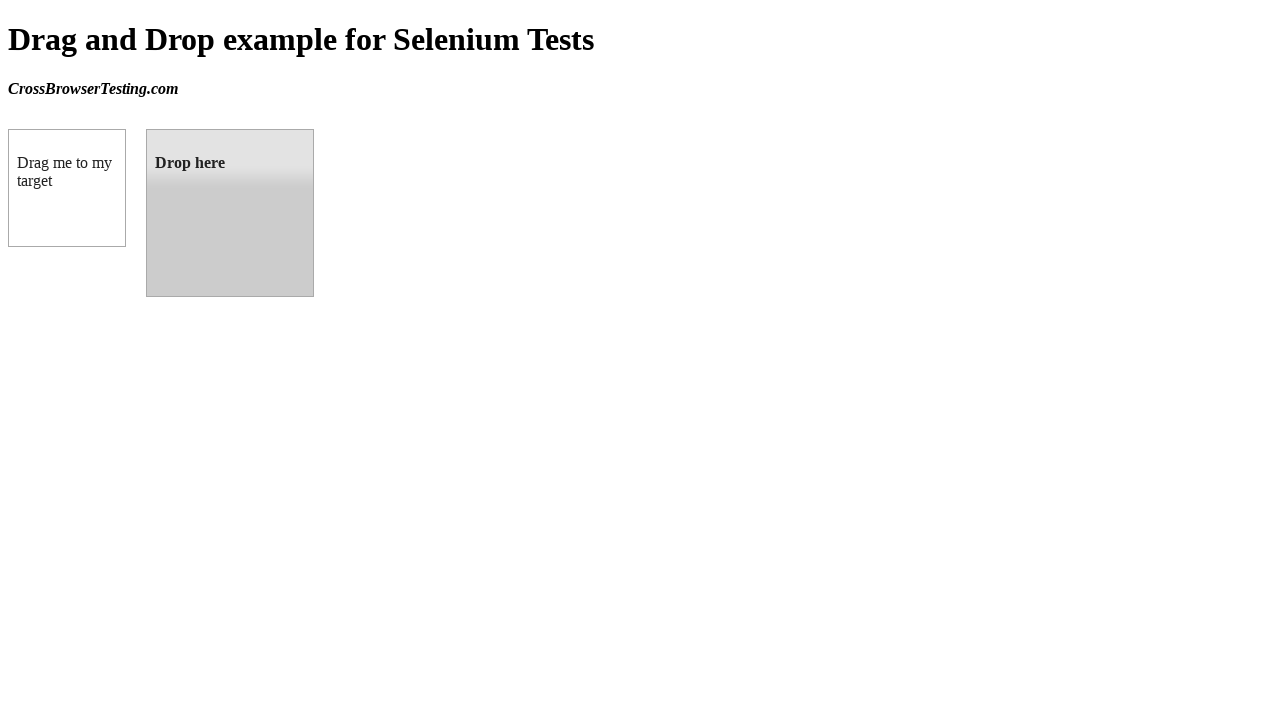

Retrieved bounding box of draggable element
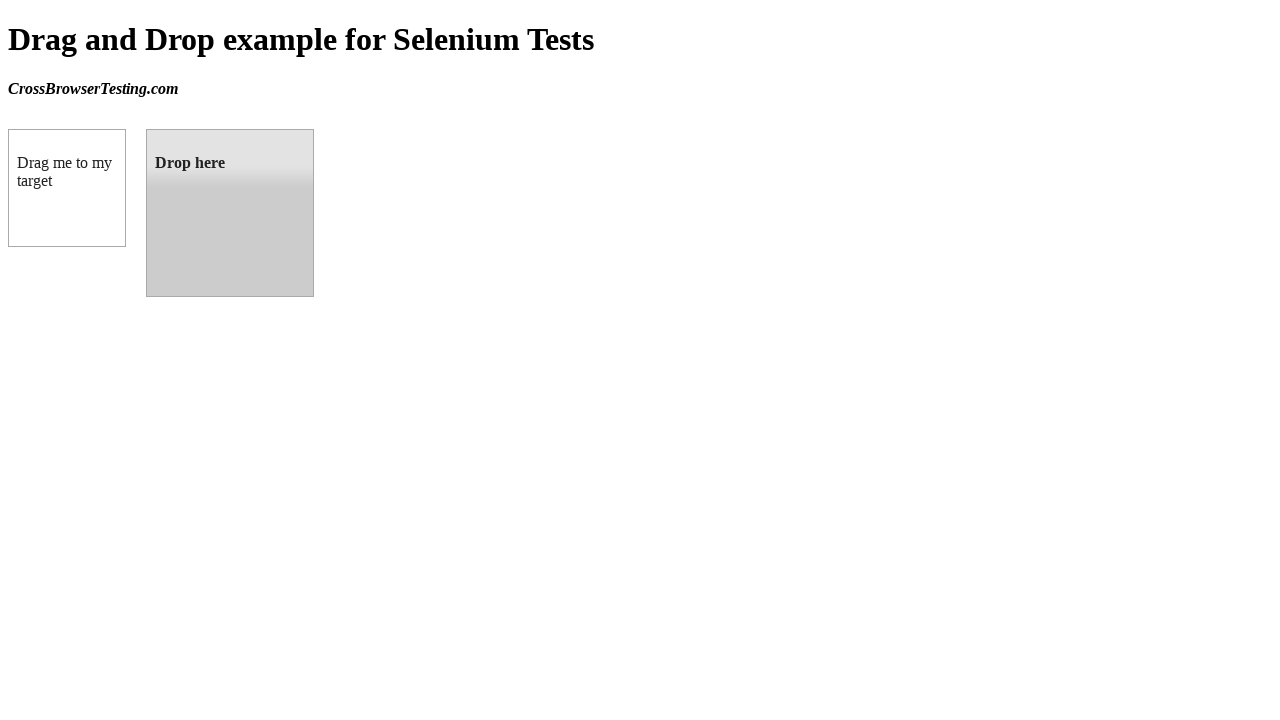

Retrieved bounding box of droppable element
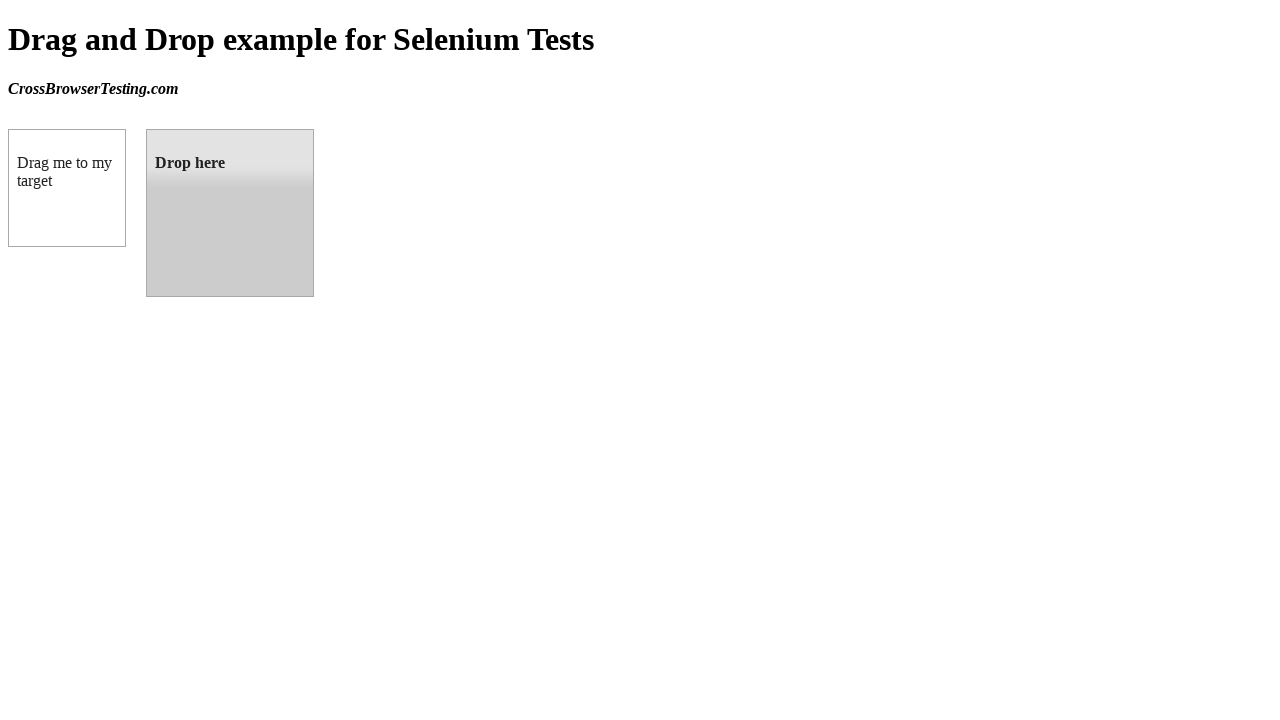

Moved mouse to center of draggable element at (67, 188)
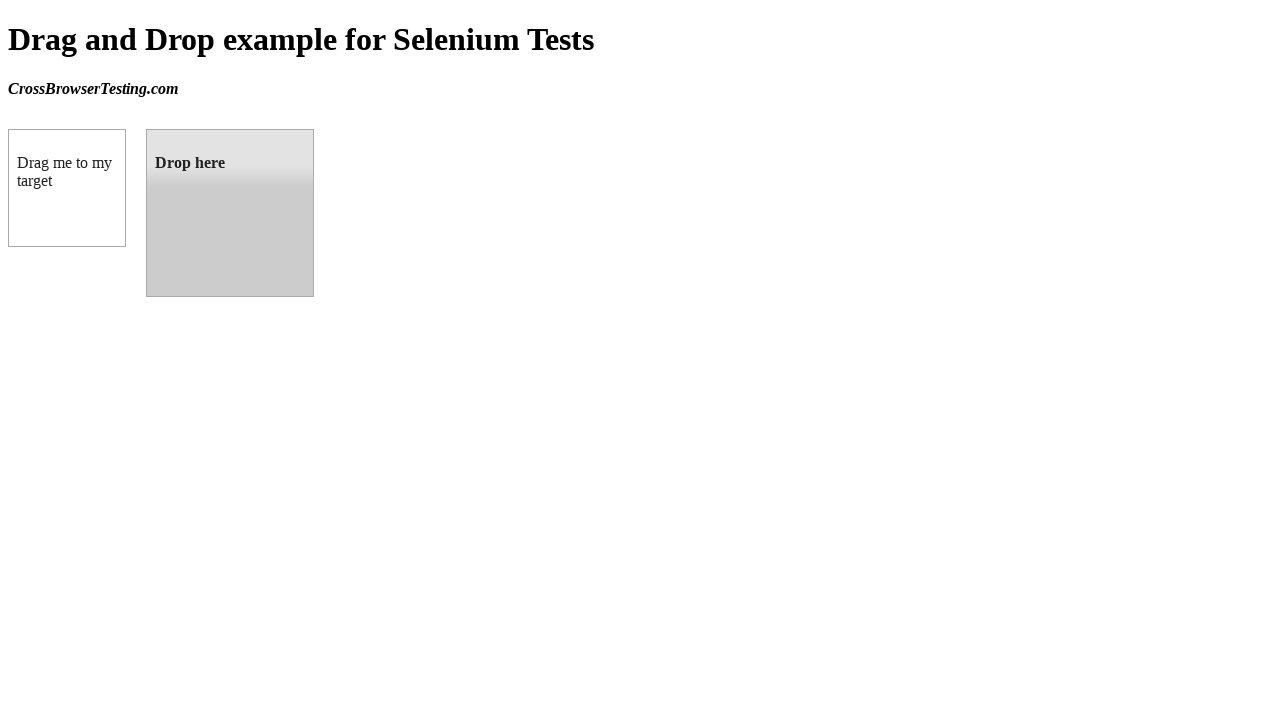

Pressed mouse button down on draggable element at (67, 188)
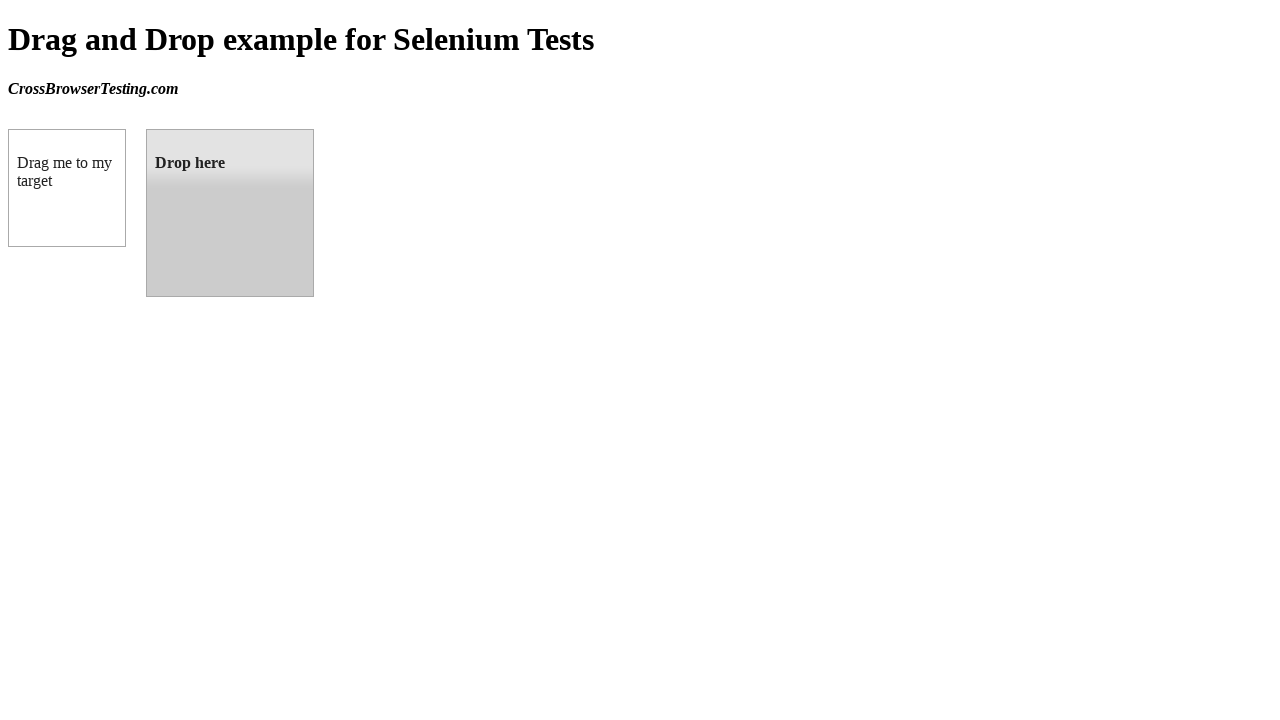

Moved mouse to center of droppable element at (230, 213)
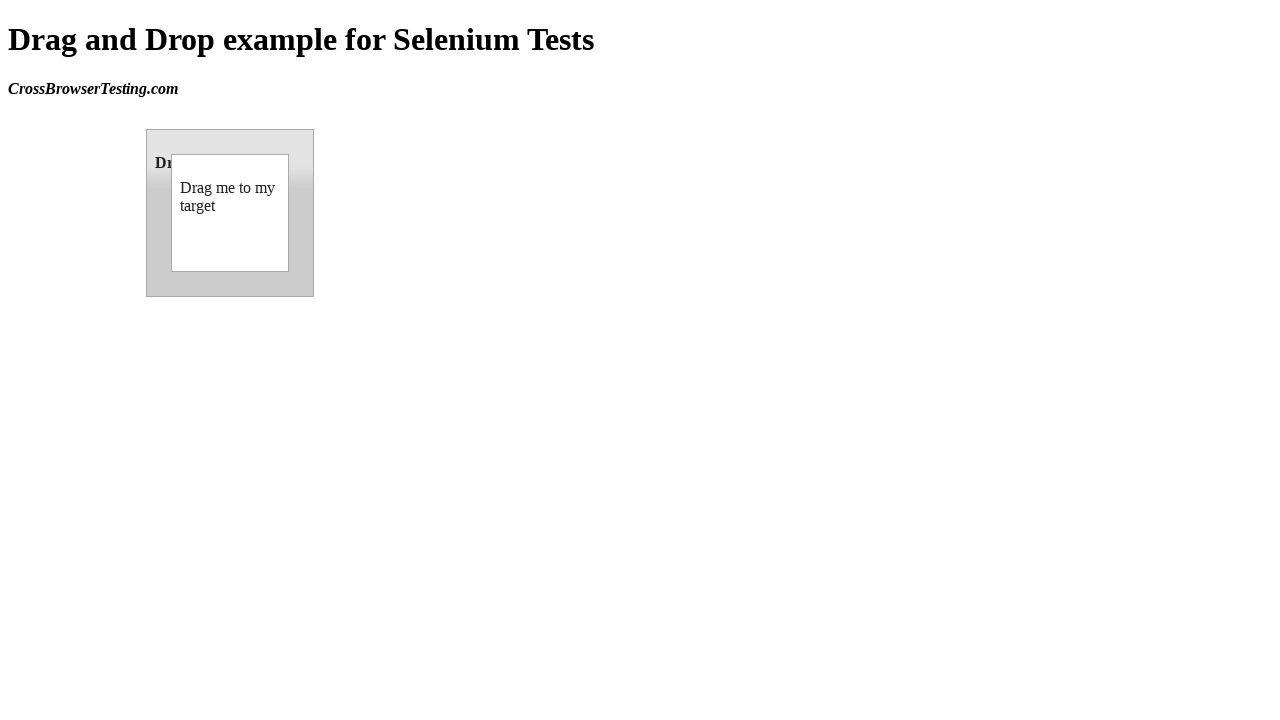

Released mouse button to complete drag and drop at (230, 213)
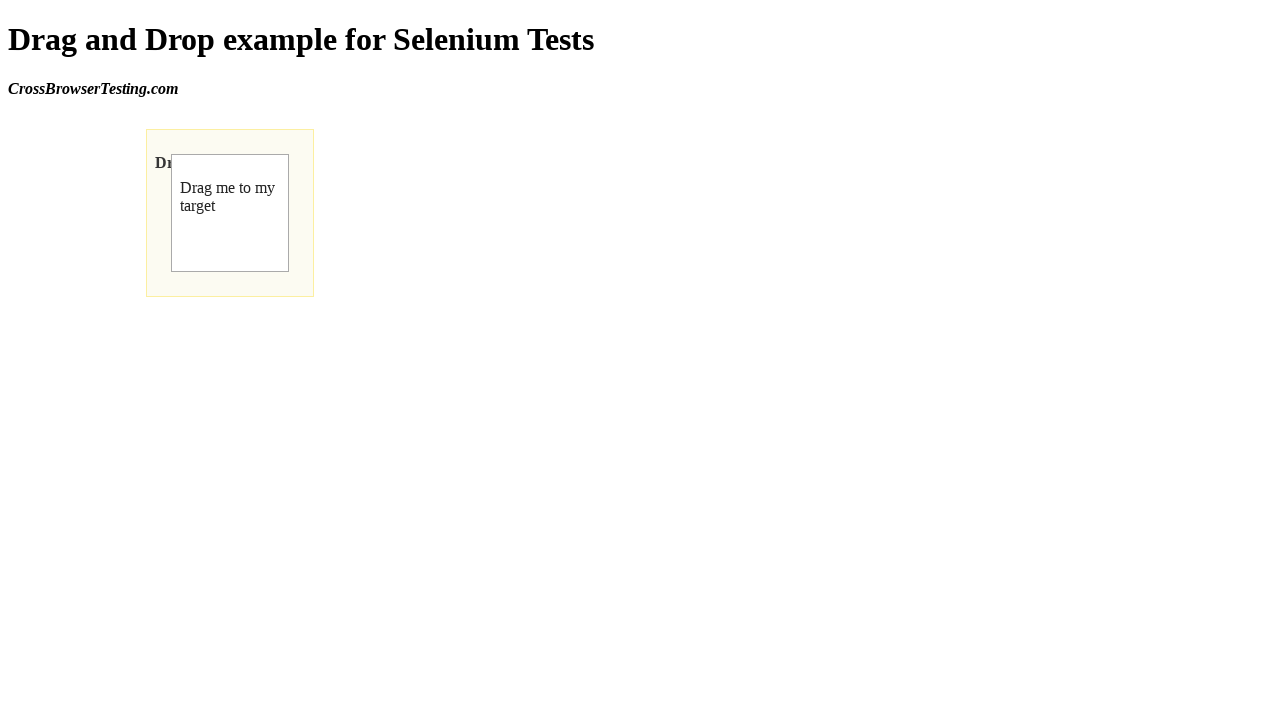

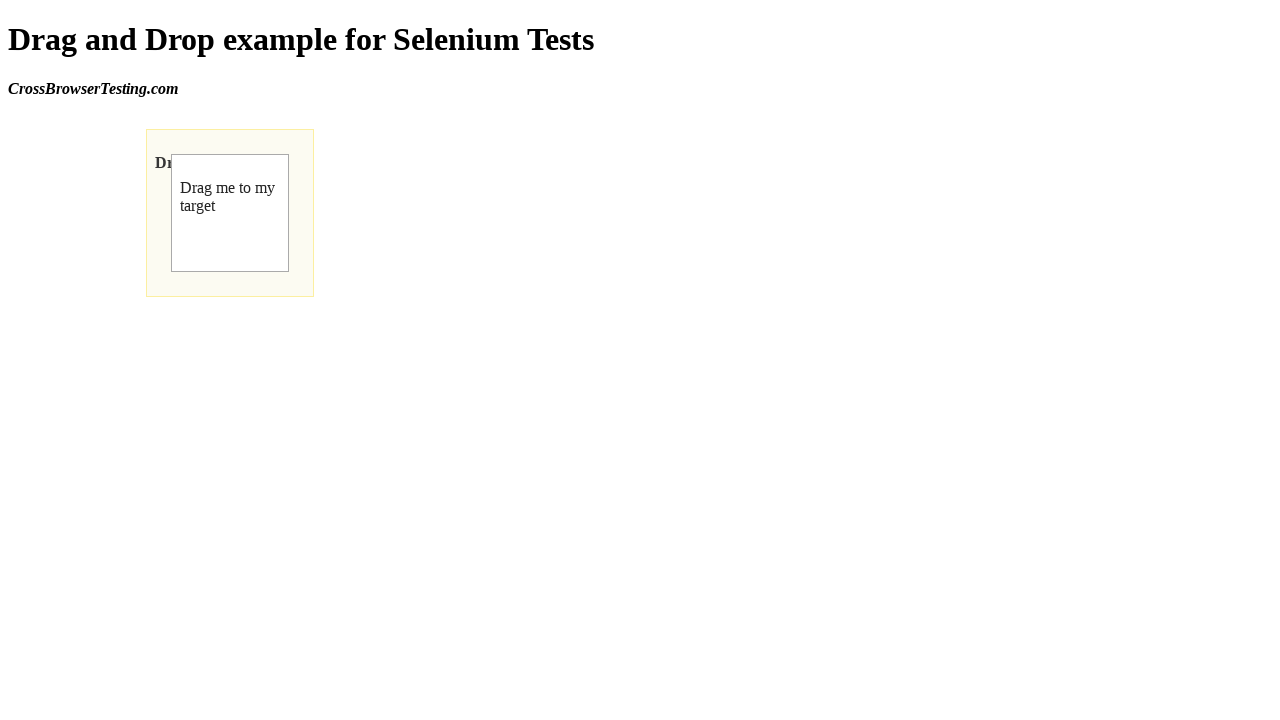